Tests drag and drop functionality on jQuery UI droppable demo page by dragging an element into a drop target within an iframe

Starting URL: http://jqueryui.com/demos/droppable/

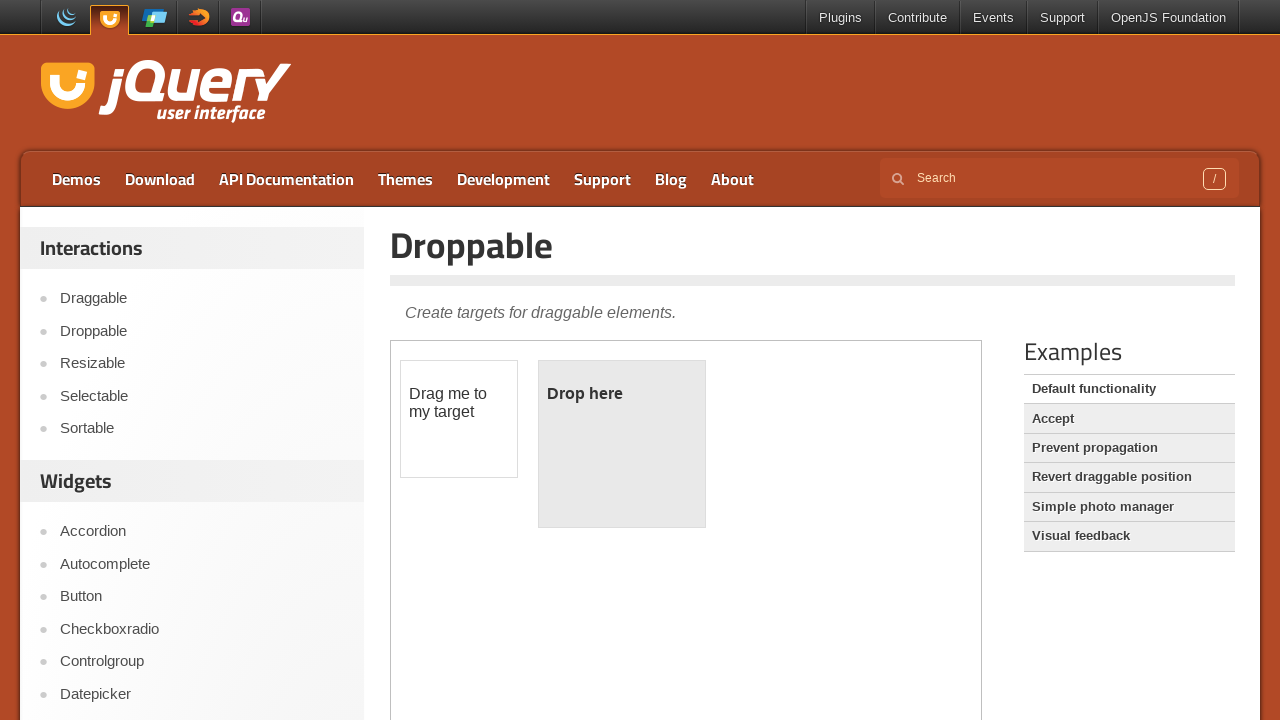

Located demo iframe on jQuery UI droppable page
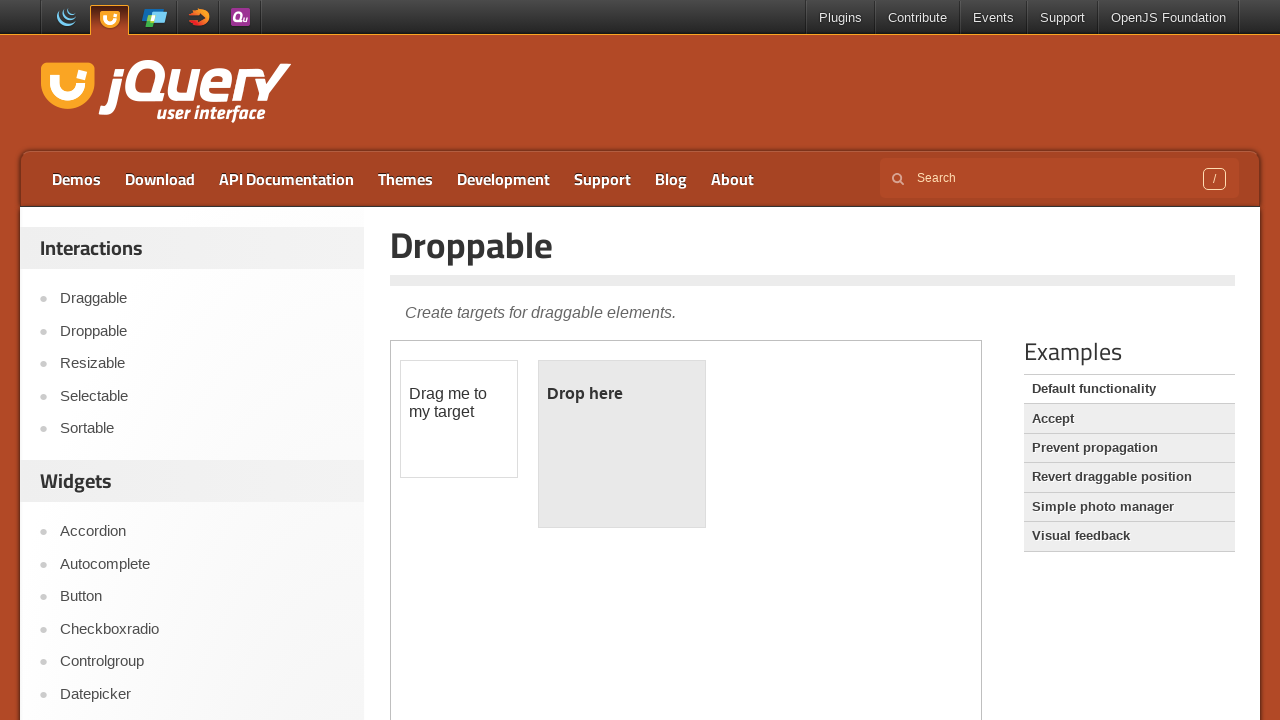

Located draggable element with id 'draggable'
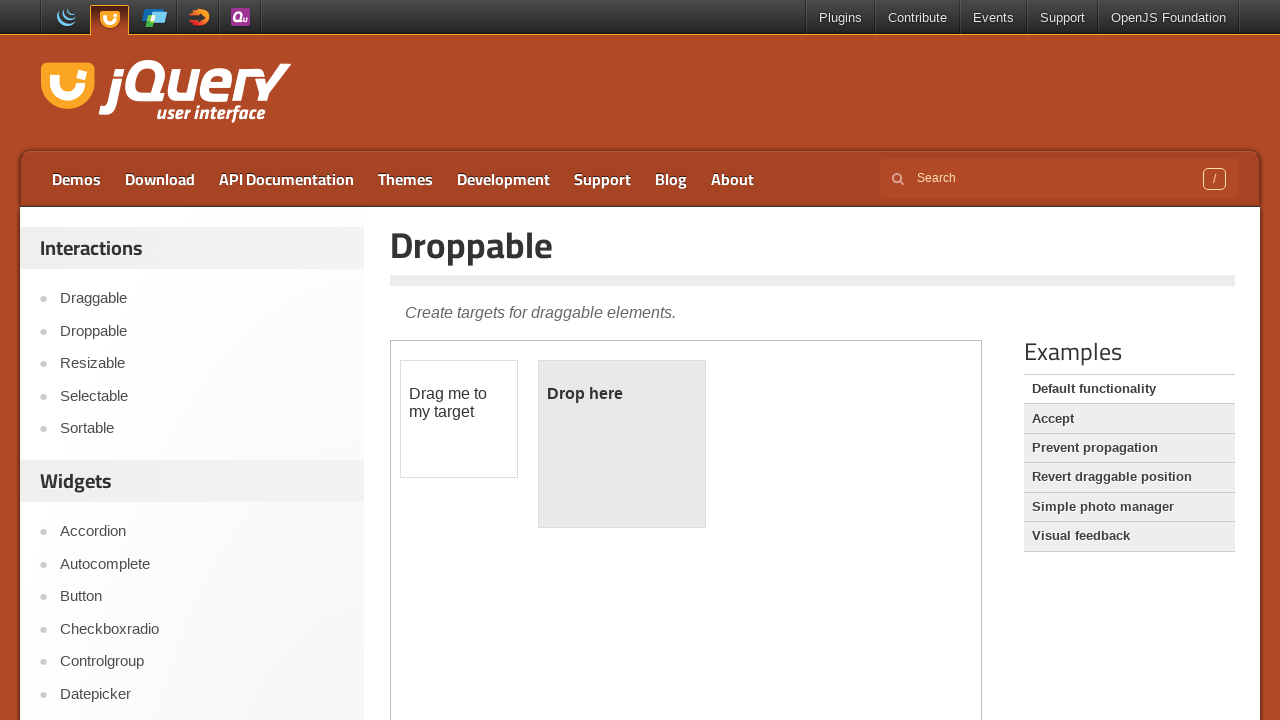

Located droppable element with id 'droppable'
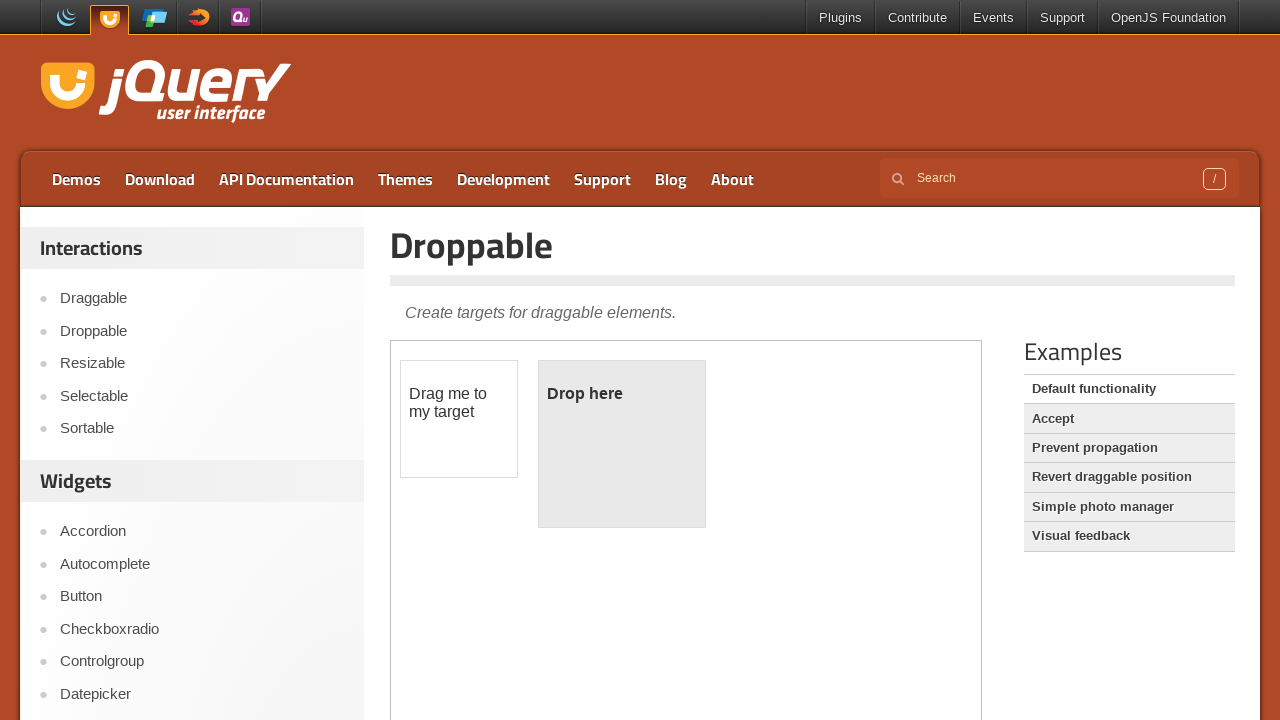

Dragged draggable element into droppable target at (622, 444)
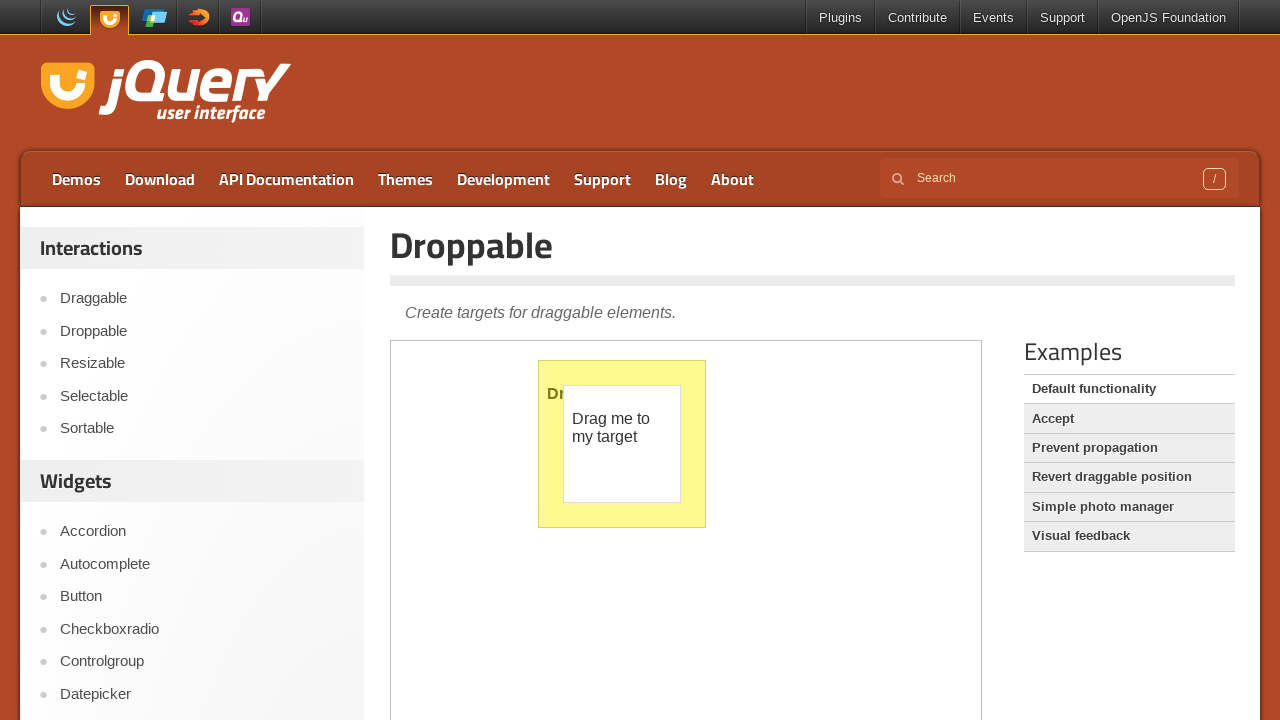

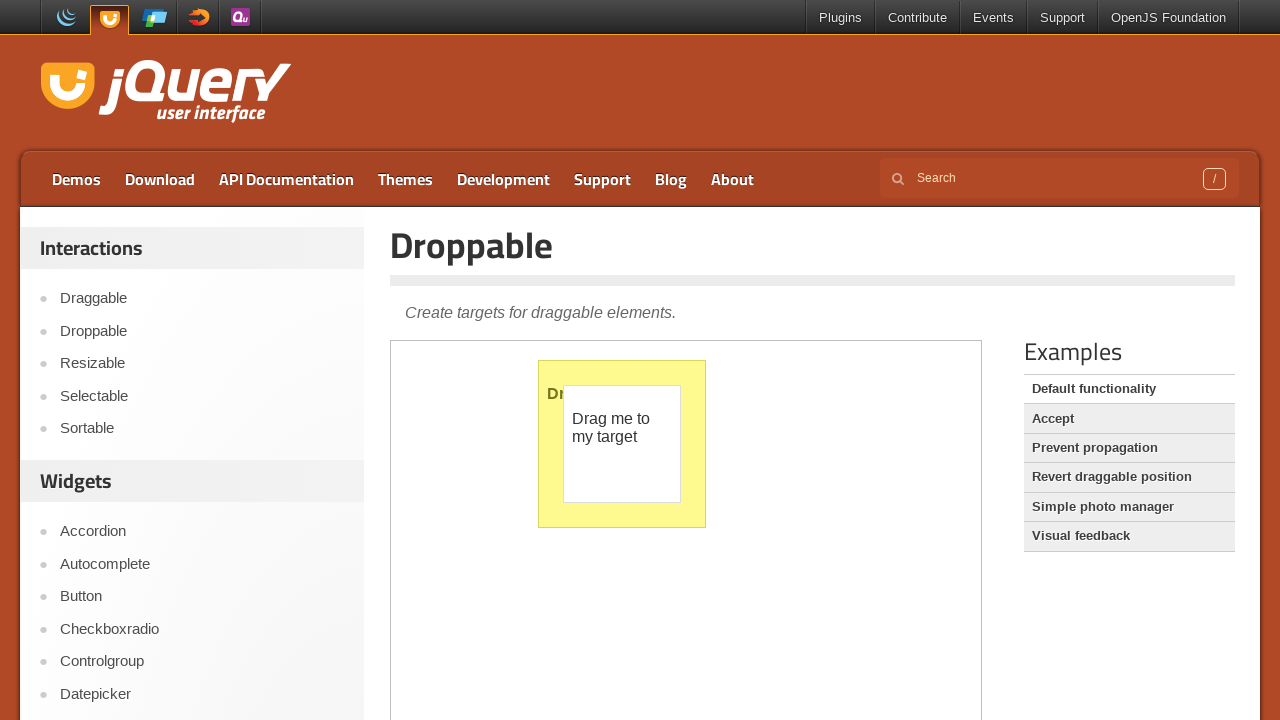